Navigates to Starbucks Korea store finder page, clicks on regional search, selects a province (시/도), and then selects "All" districts to display store listings for that region.

Starting URL: https://www.starbucks.co.kr/store/store_map.do

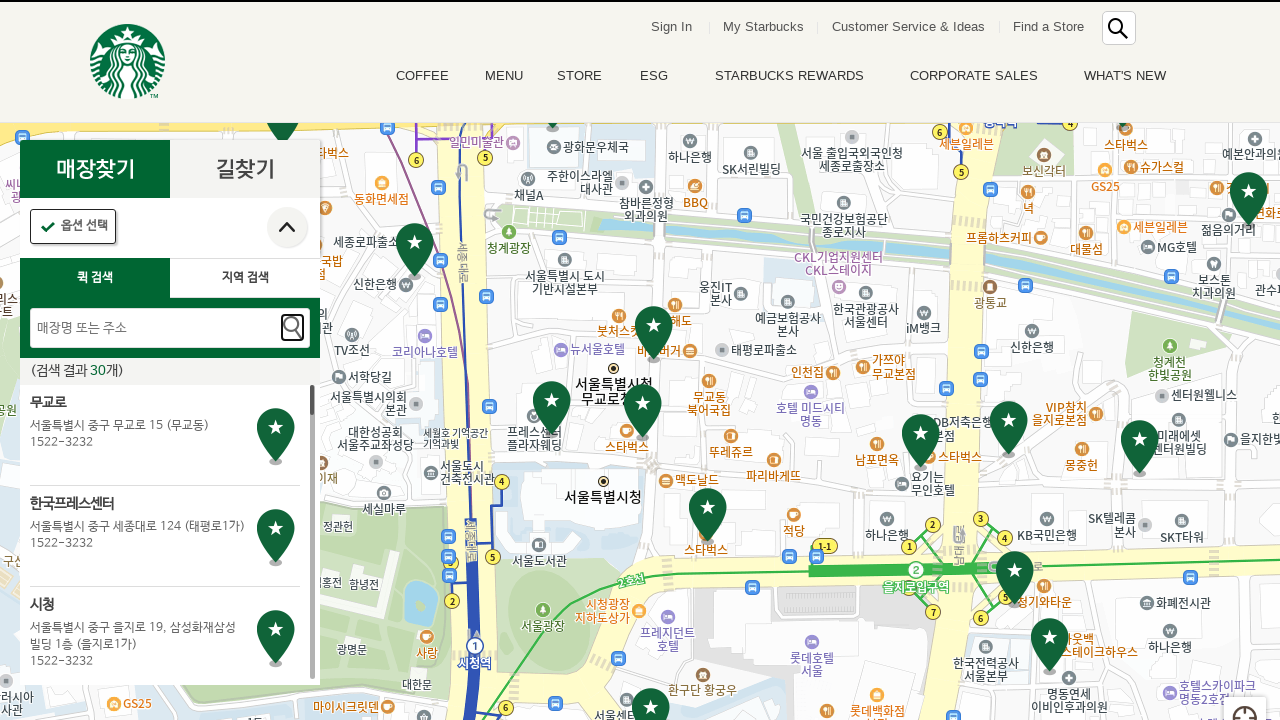

Waited for page to fully load (networkidle)
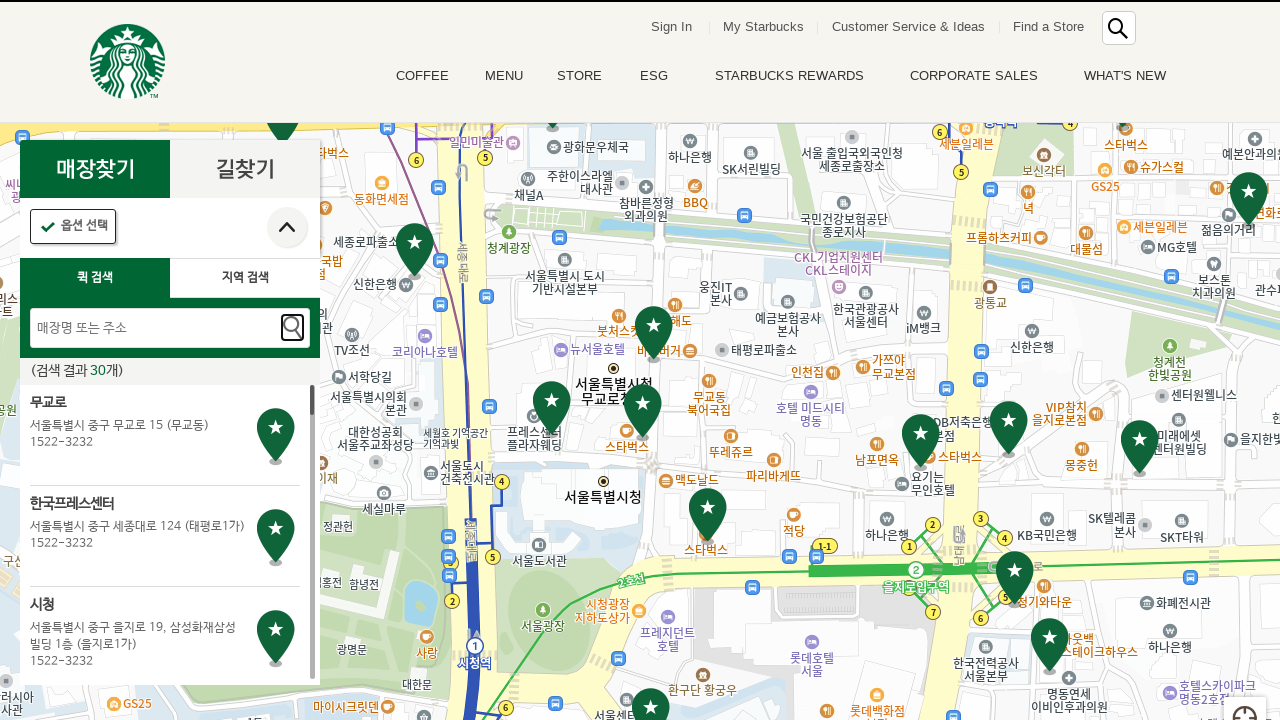

Clicked on regional search button at (245, 278) on #container > div > form > fieldset > div > section > article.find_store_cont > a
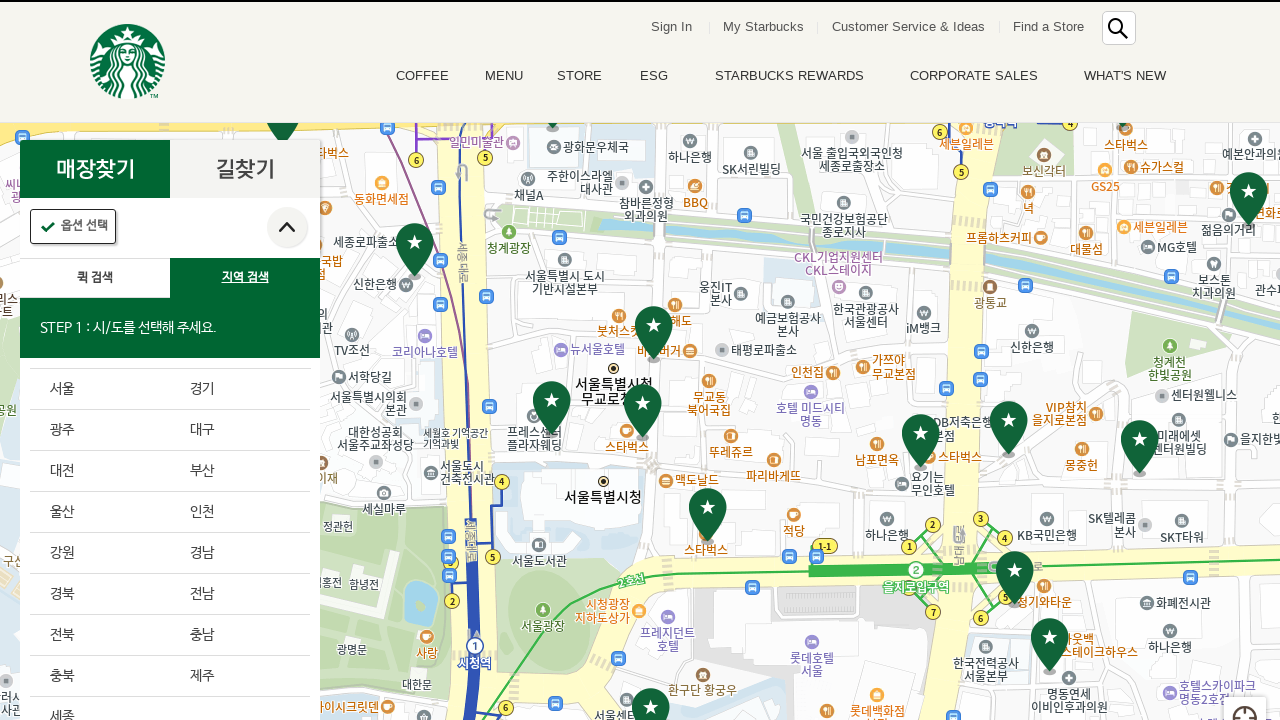

Waited 3 seconds for regional search interface to load
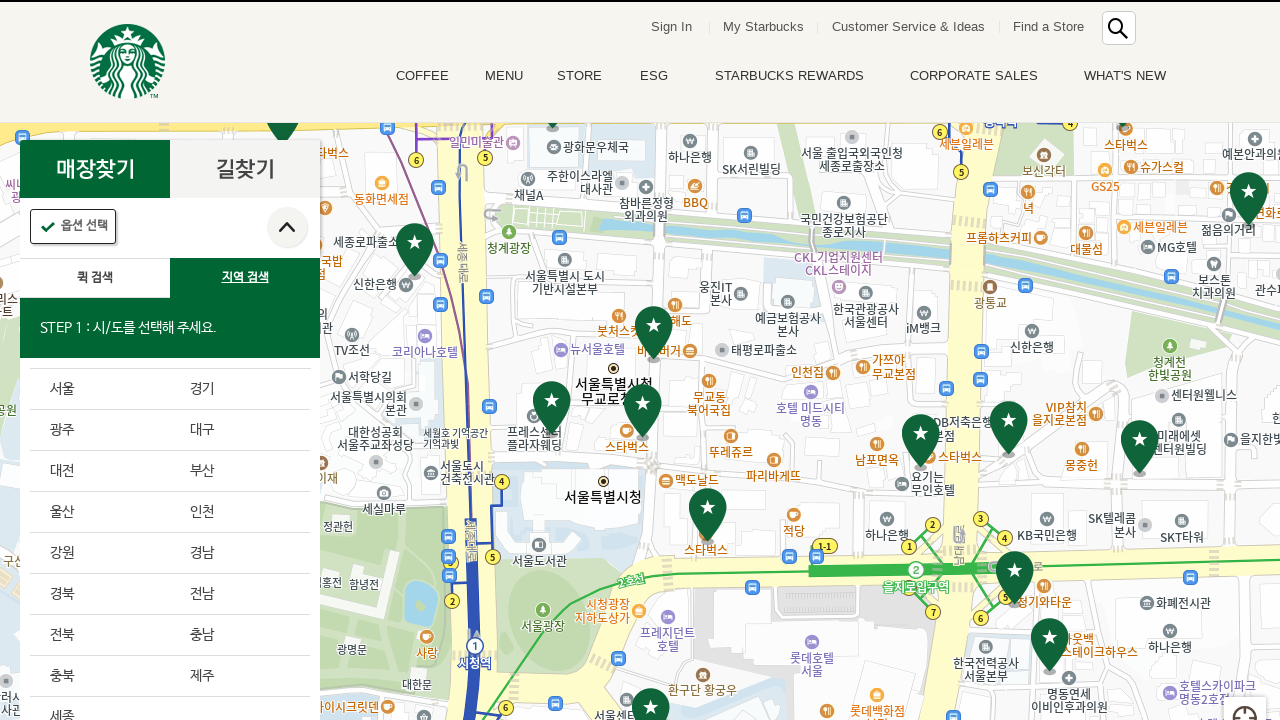

Selected Chungcheongnam-do (14th province) from the province list at (240, 636) on .loca_step1_cont .sido_arae_box li:nth-child(14)
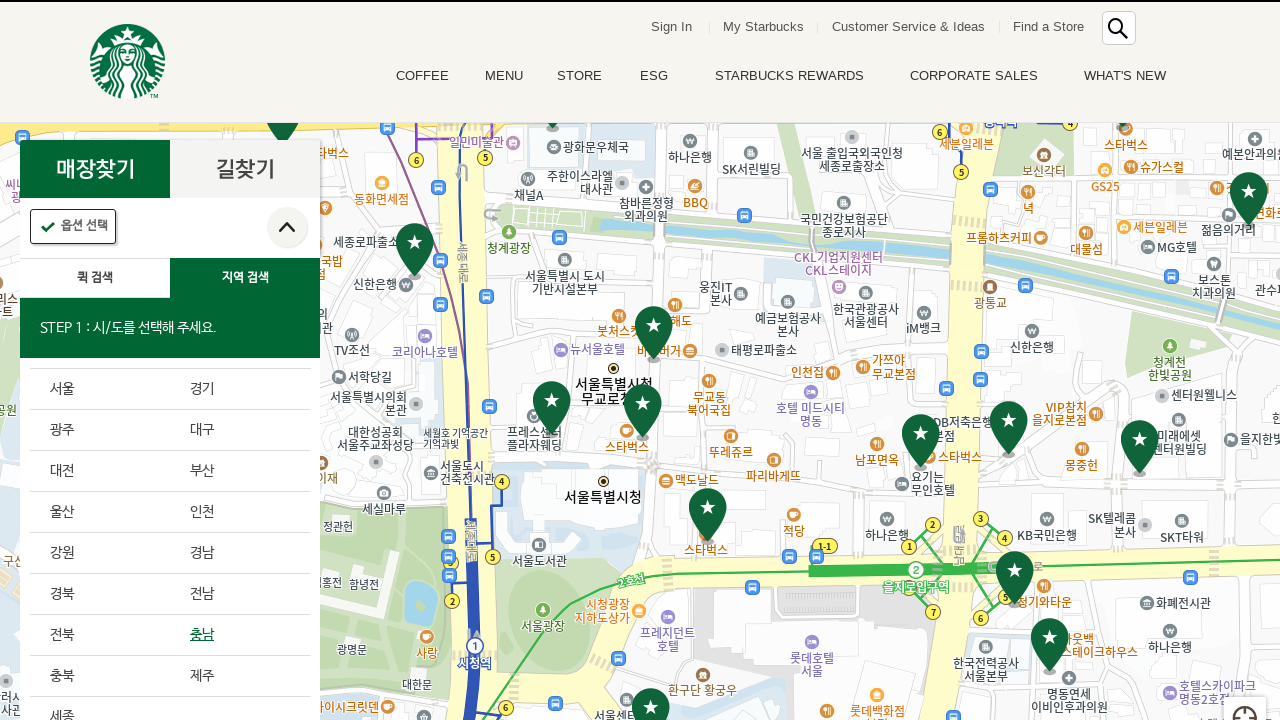

Waited 3 seconds for districts to load after province selection
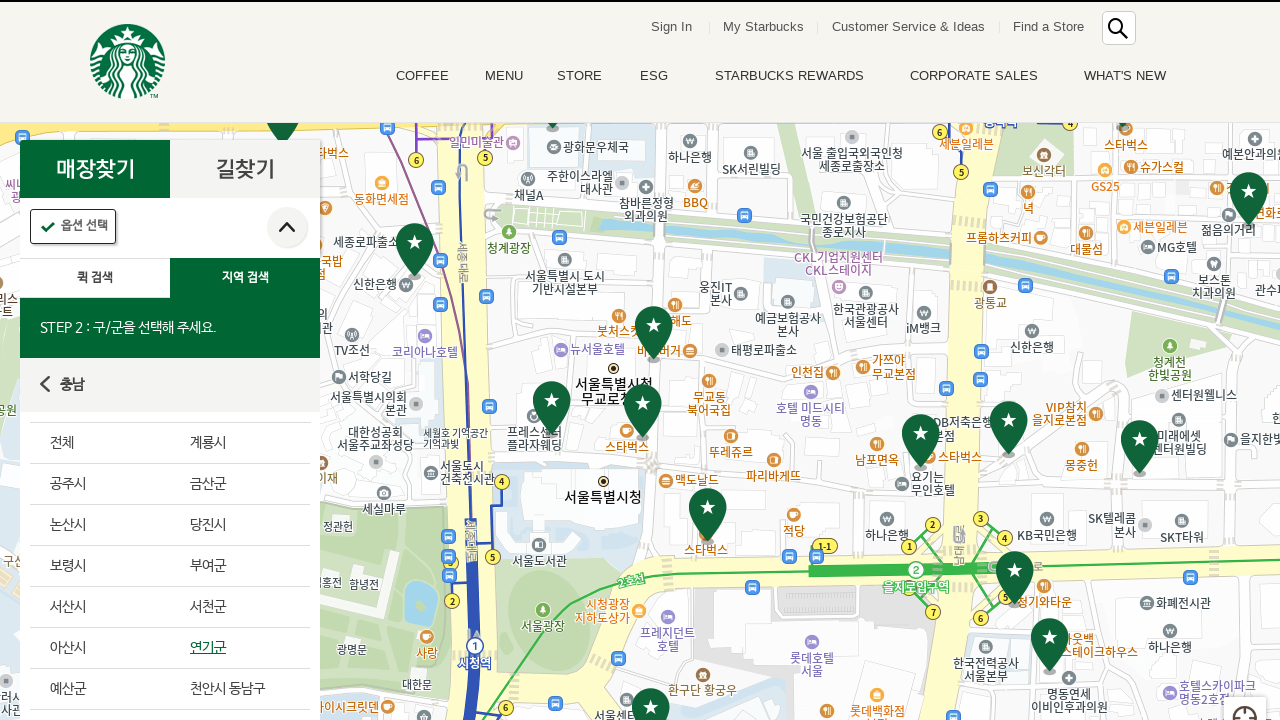

Clicked on 'All' districts option to display all stores in the province at (100, 443) on #mCSB_2_container > ul > li:nth-child(1) > a
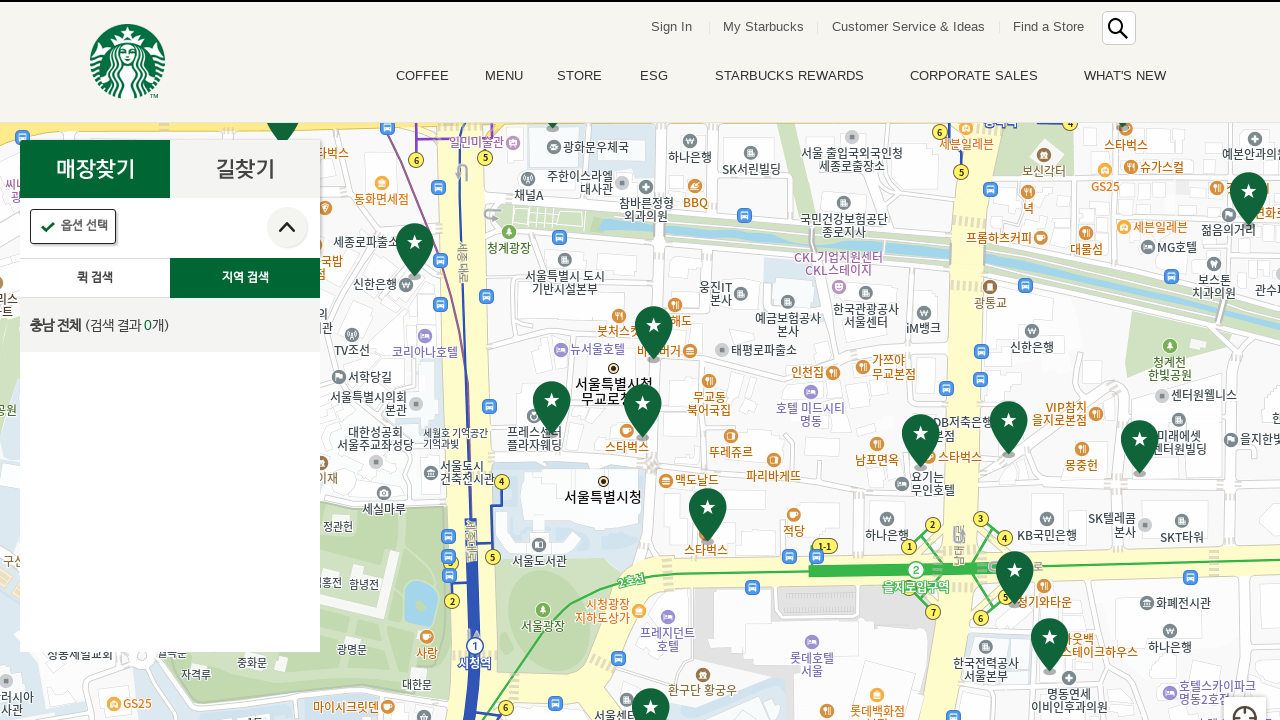

Store listings loaded for selected region
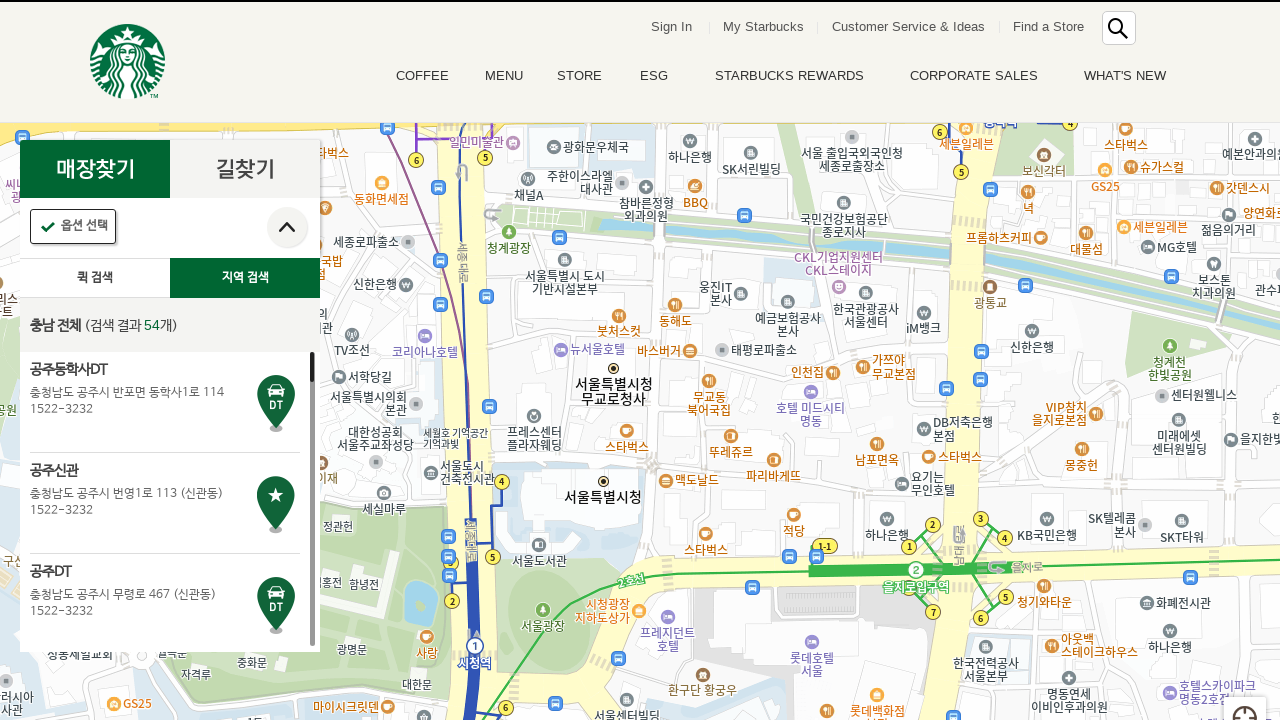

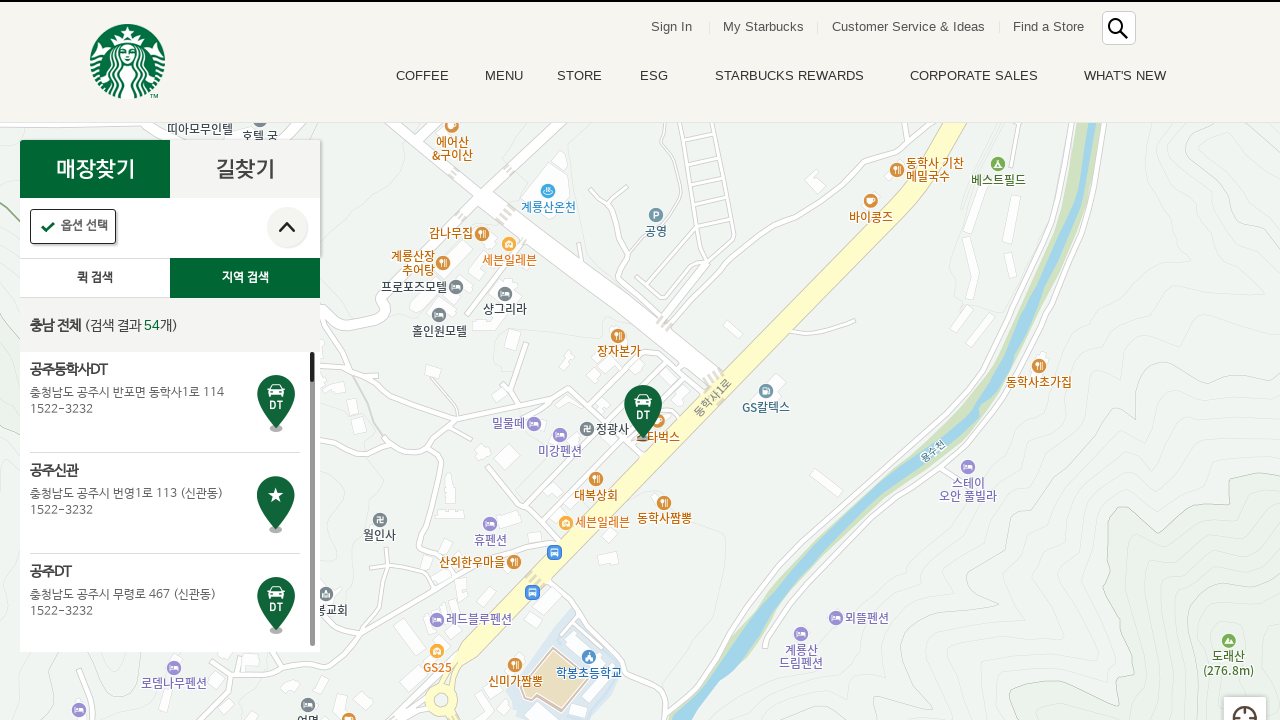